Tests jQuery UI datepicker by setting a date value using JavaScript execution within an iframe

Starting URL: https://jqueryui.com/datepicker/

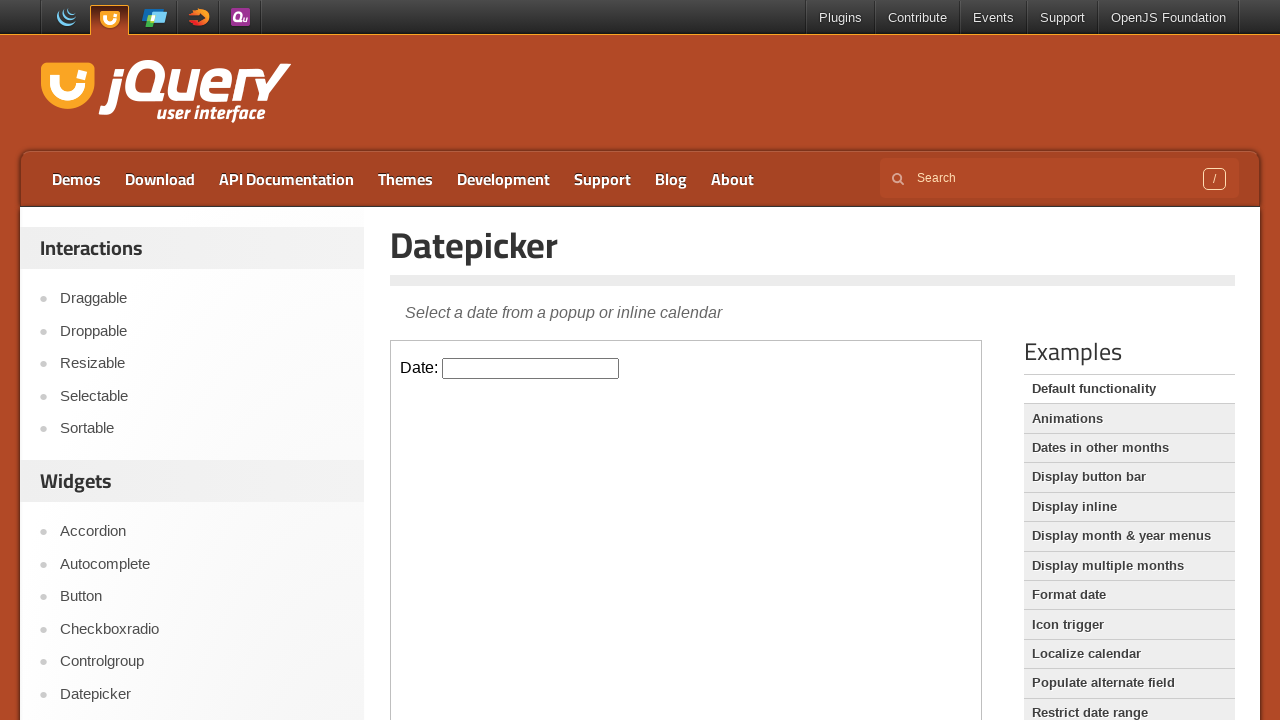

Located the demo iframe containing the jQuery UI datepicker
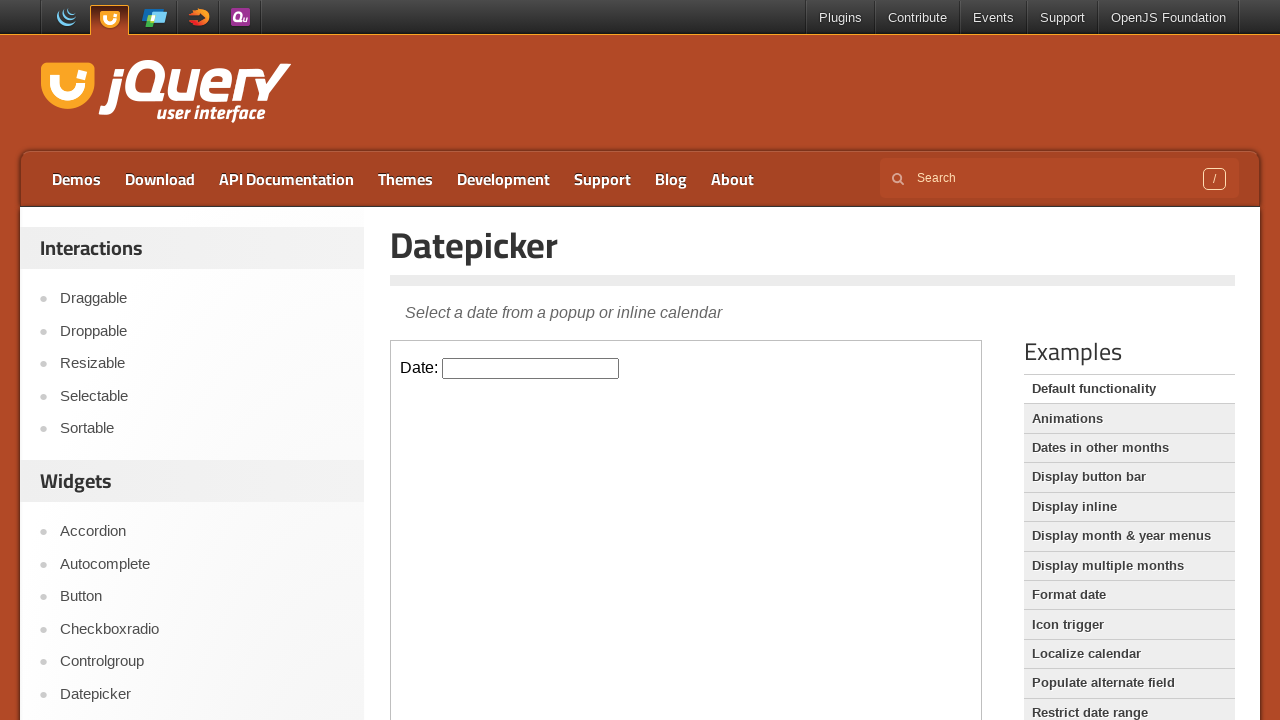

Set datepicker value to 03/15/2024 using JavaScript execution
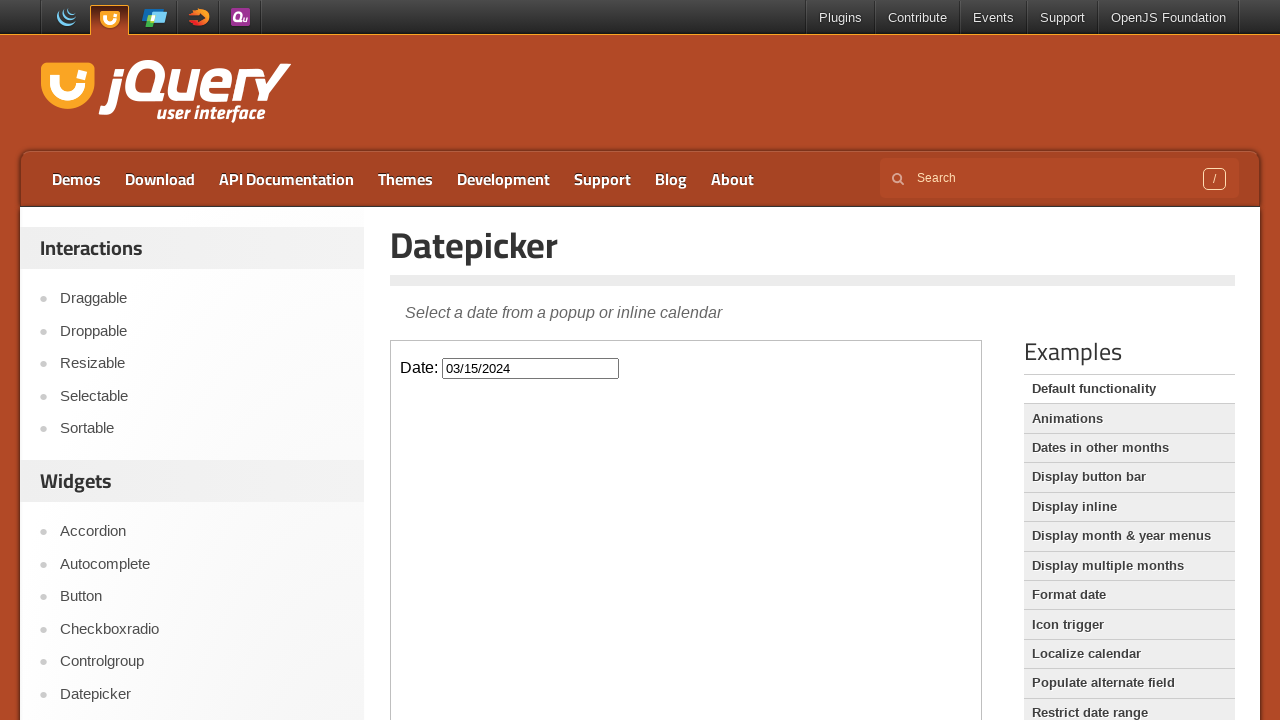

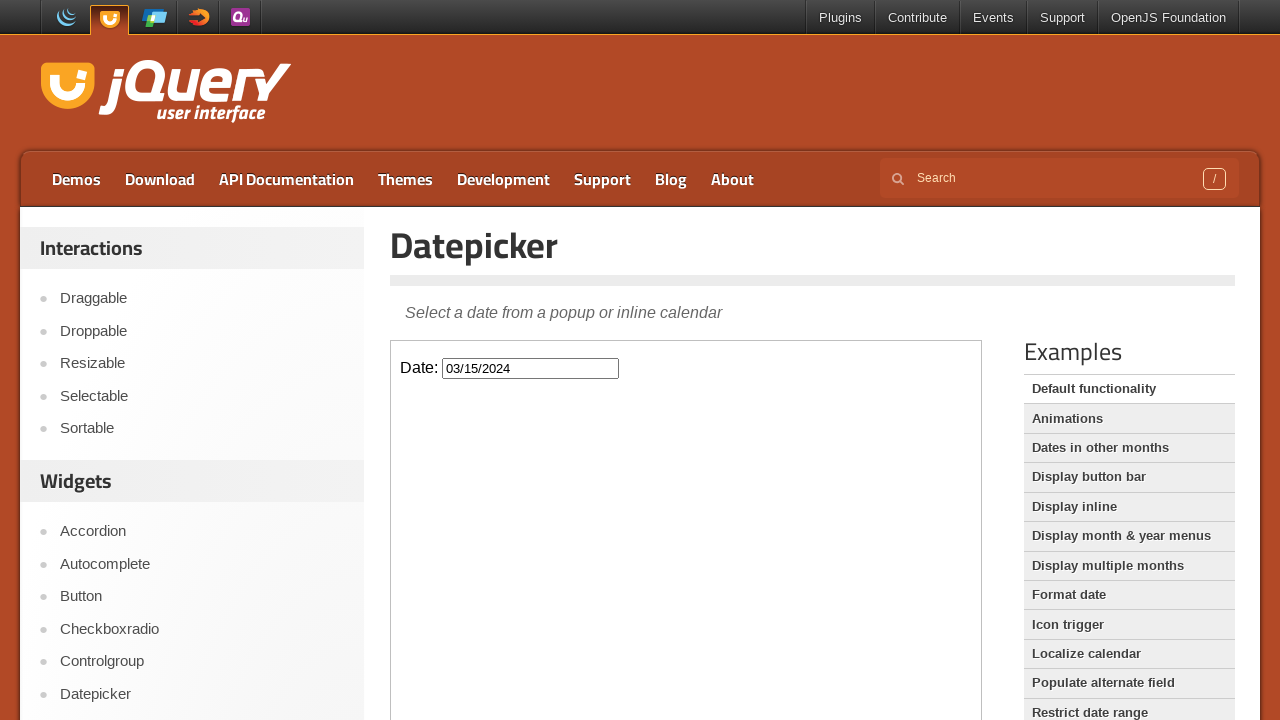